Clicks Browse Languages and verifies table headers show Language and Author

Starting URL: http://www.99-bottles-of-beer.net/

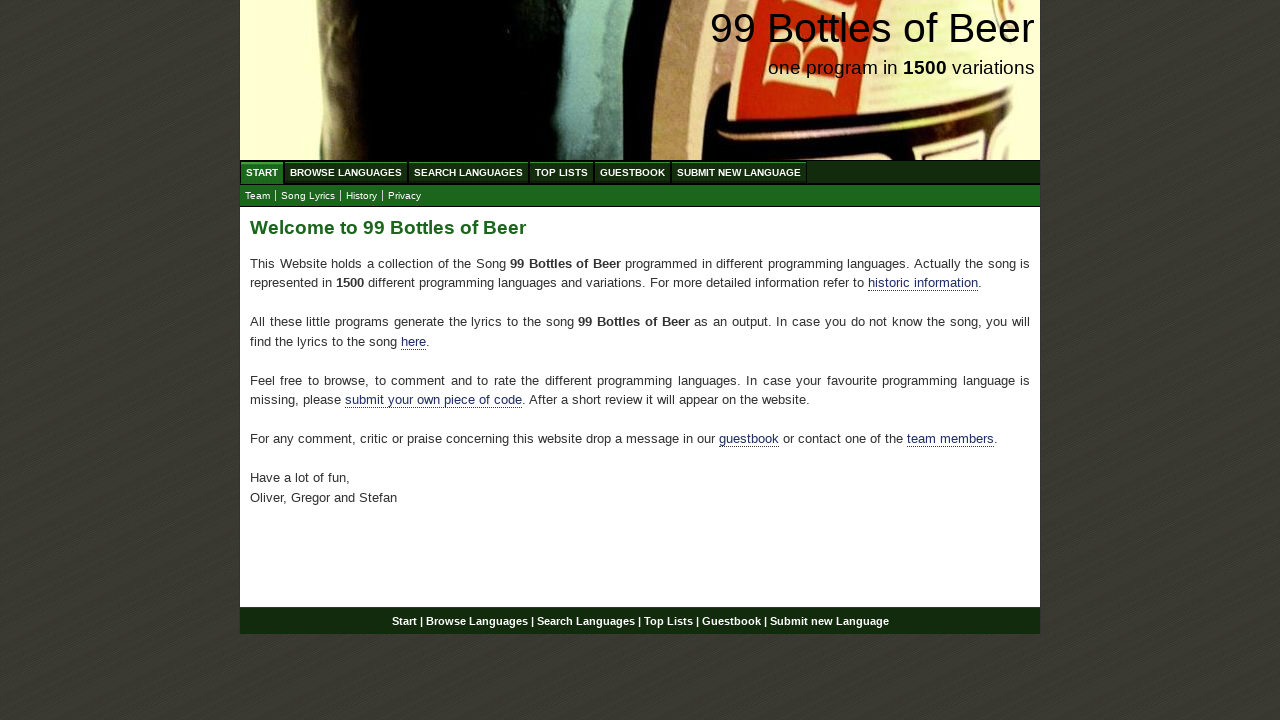

Clicked Browse Languages link at (346, 172) on xpath=//a[@href='/abc.html']
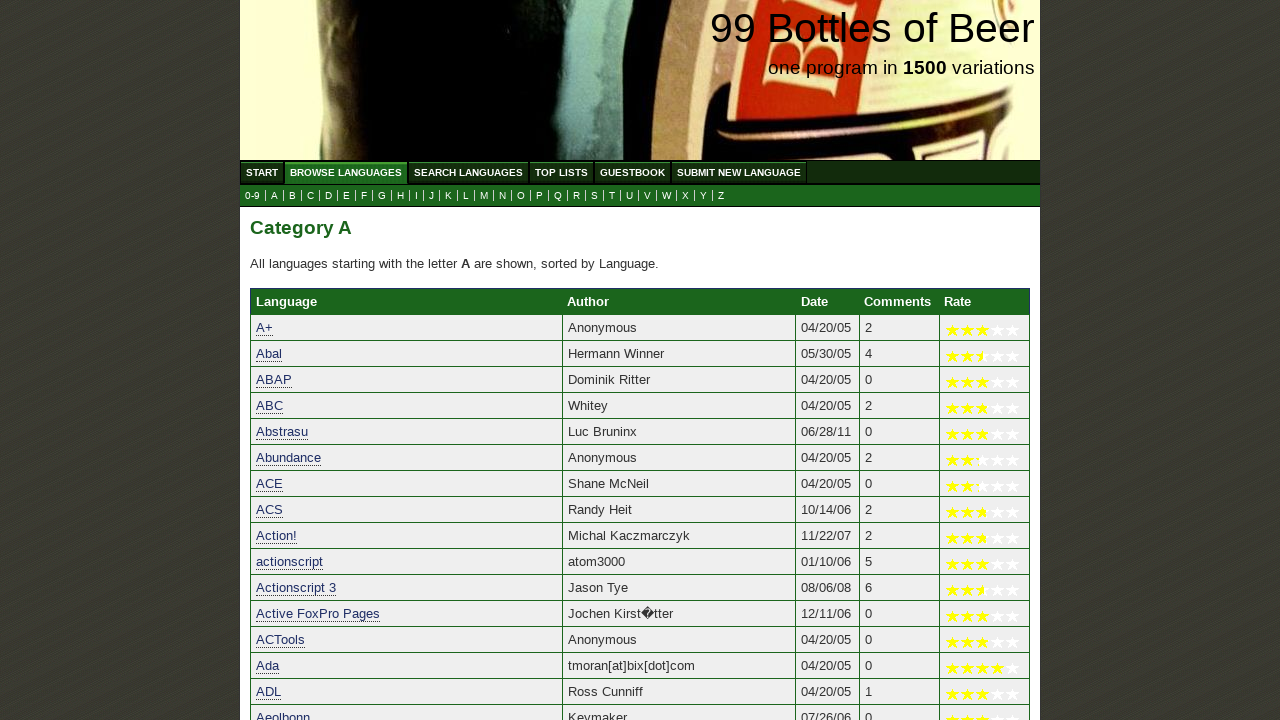

Verified first table header is 'Language'
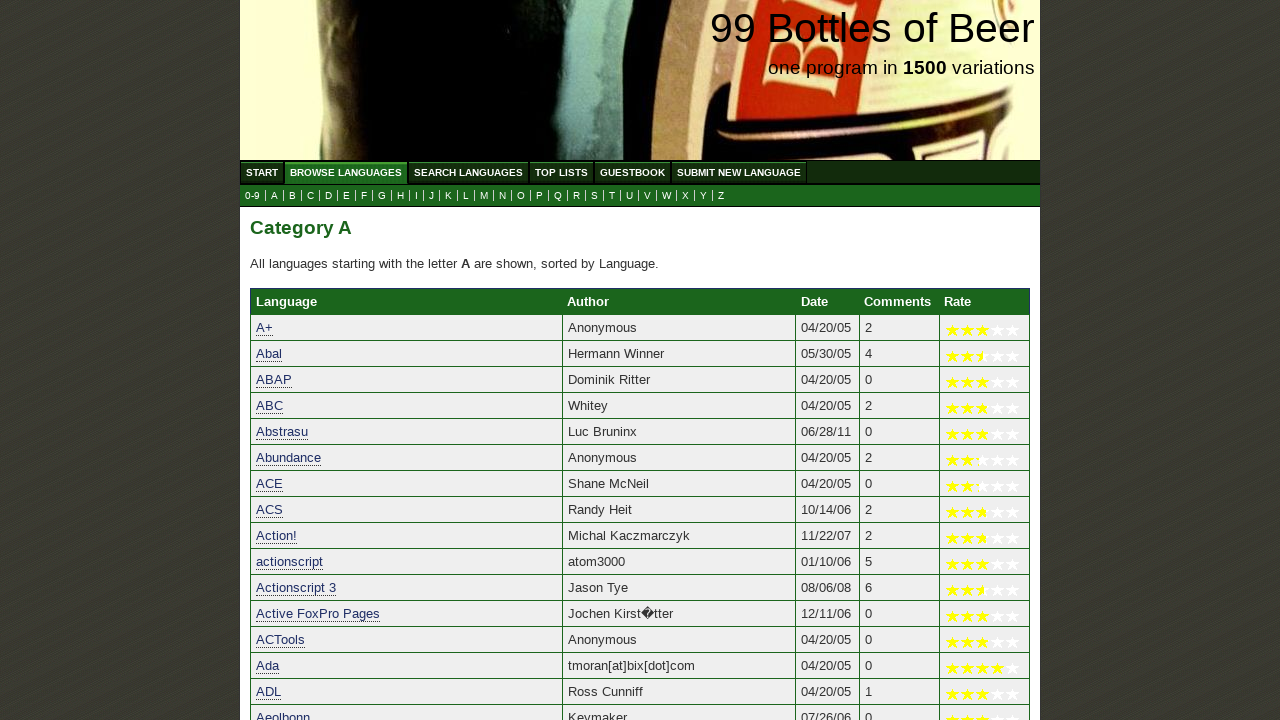

Verified second table header is 'Author'
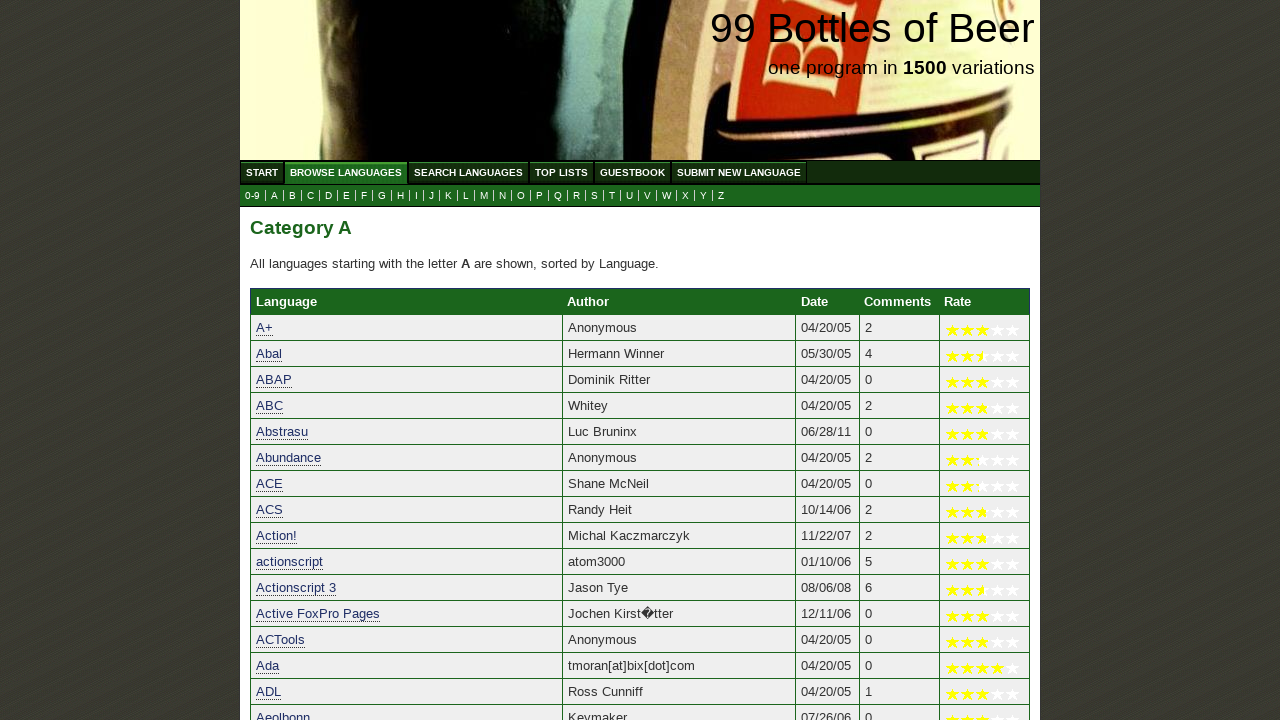

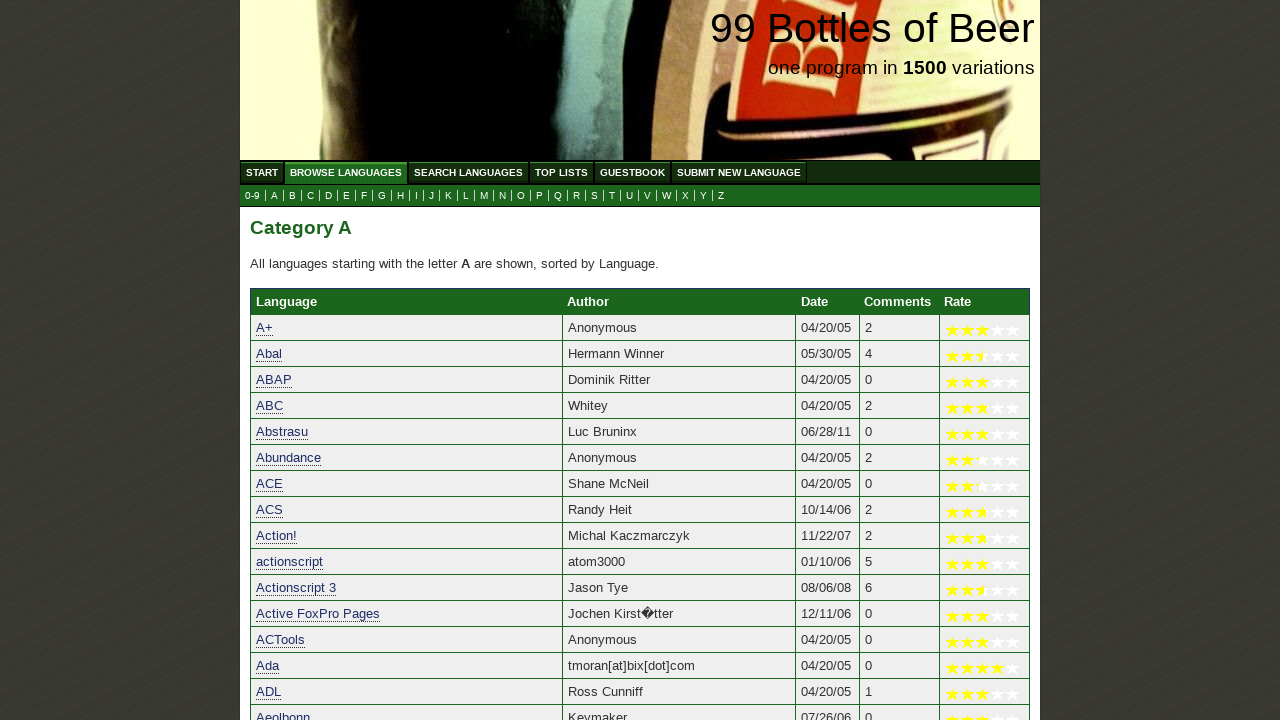